Tests handling of shift-click modifier key interaction by clicking a link while holding the Shift key

Starting URL: https://the-internet.herokuapp.com/shifting_content

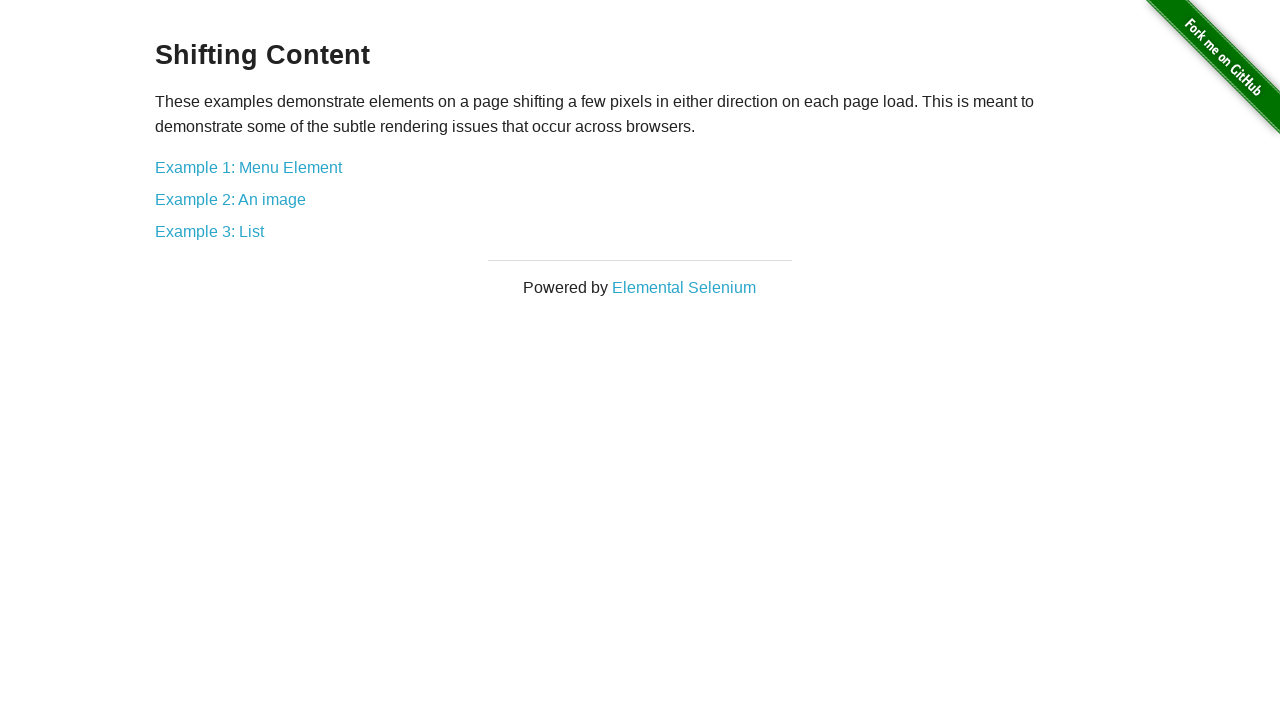

Located the Example 1: Menu Element link
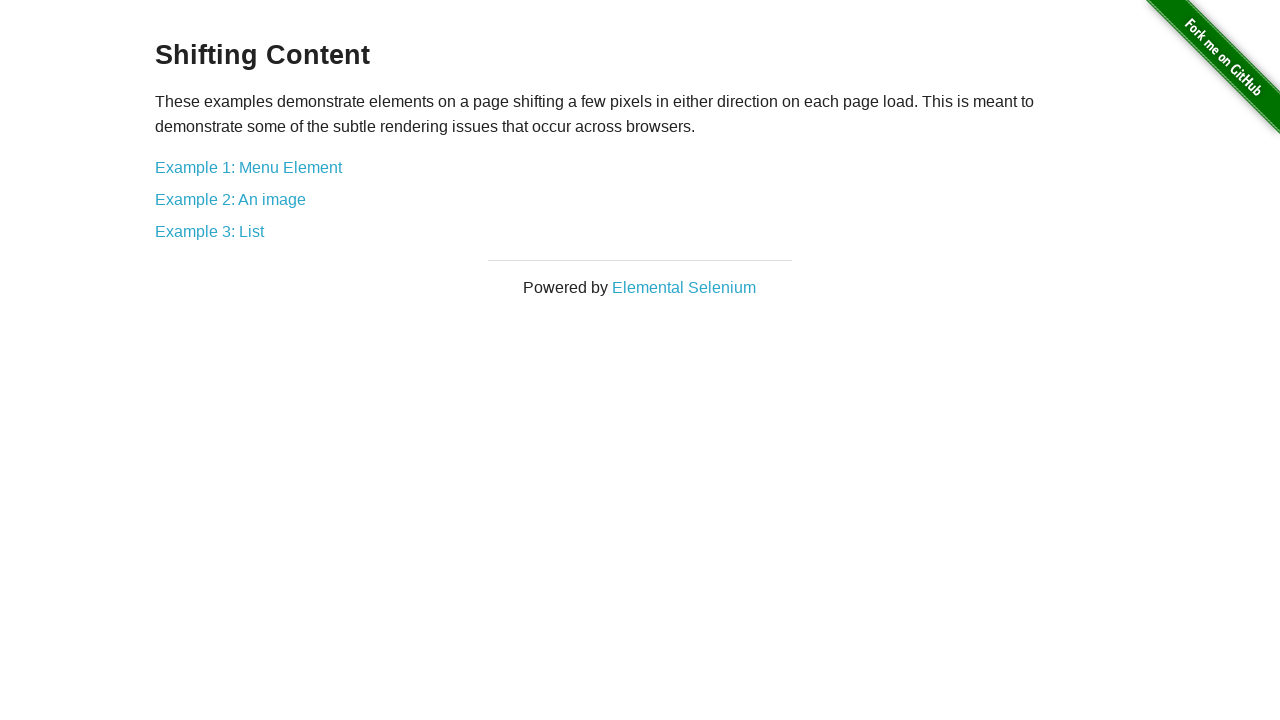

Shift-clicked the Example 1: Menu Element link at (248, 167) on internal:role=link[name="Example 1: Menu Element"i]
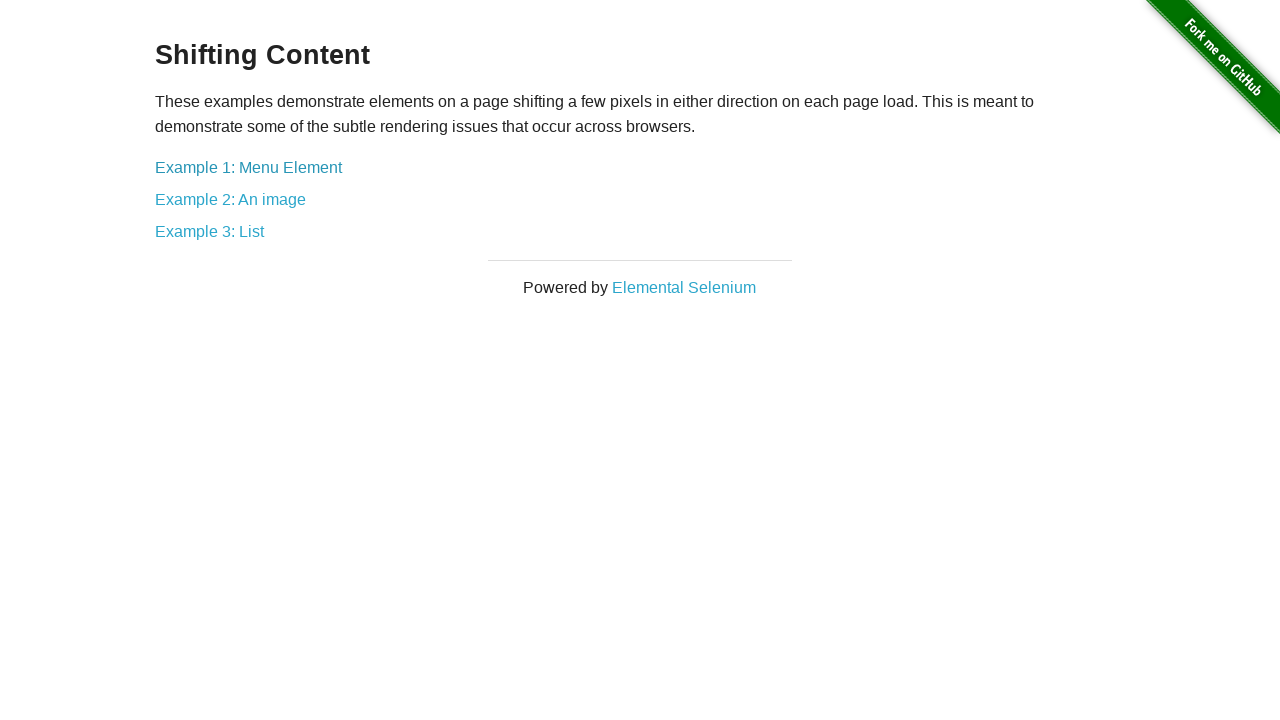

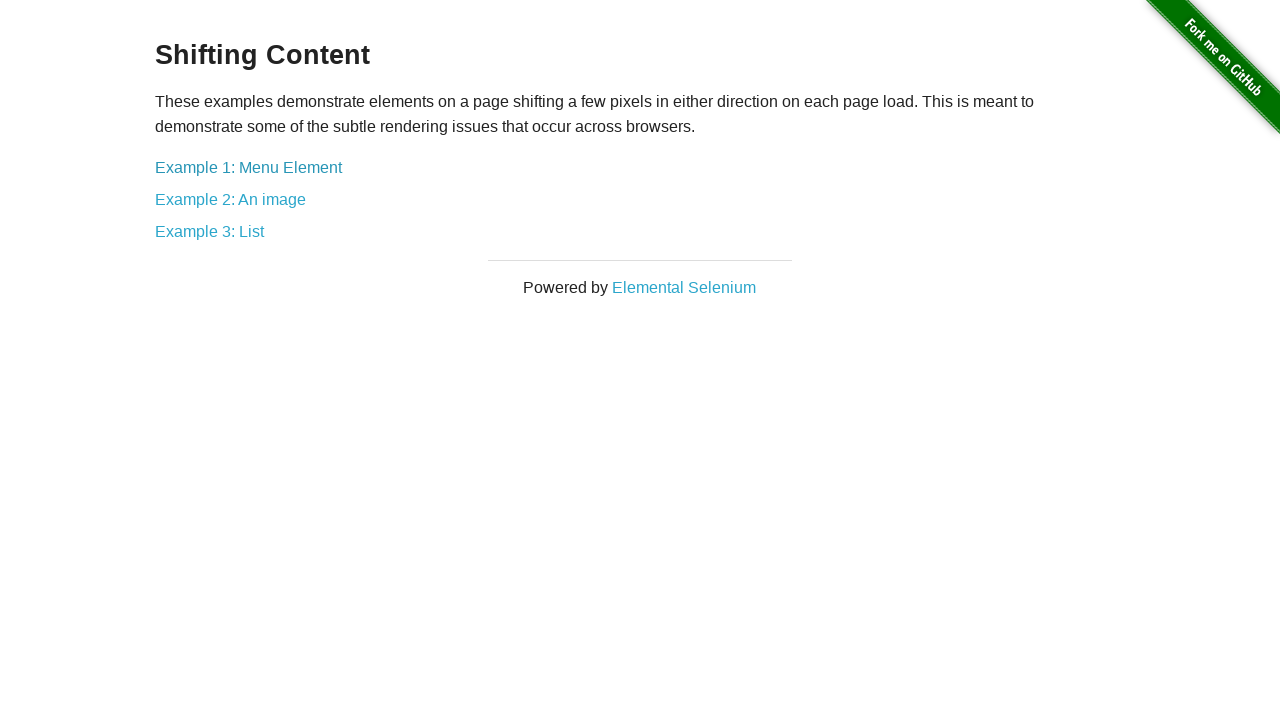